Navigates to the Mercedes-Benz India website and verifies the page loads successfully

Starting URL: https://www.mercedes-benz.co.in/

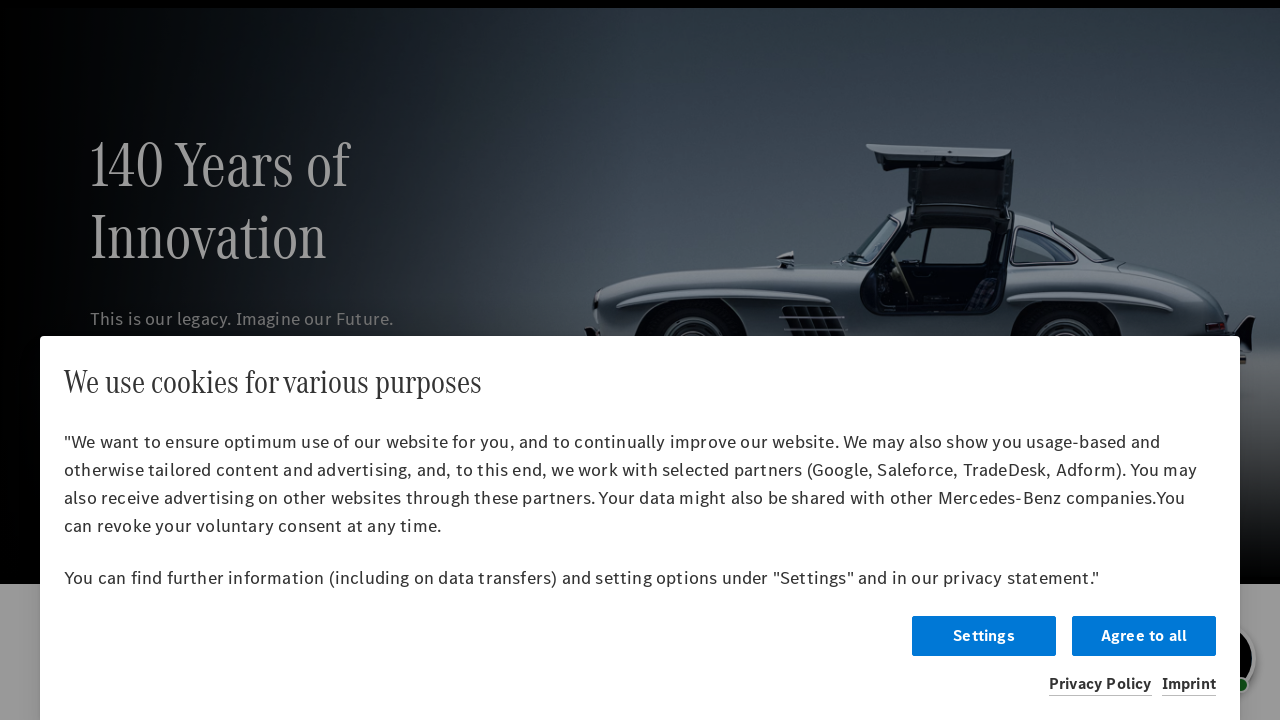

Waited for page DOM content to load on Mercedes-Benz India website
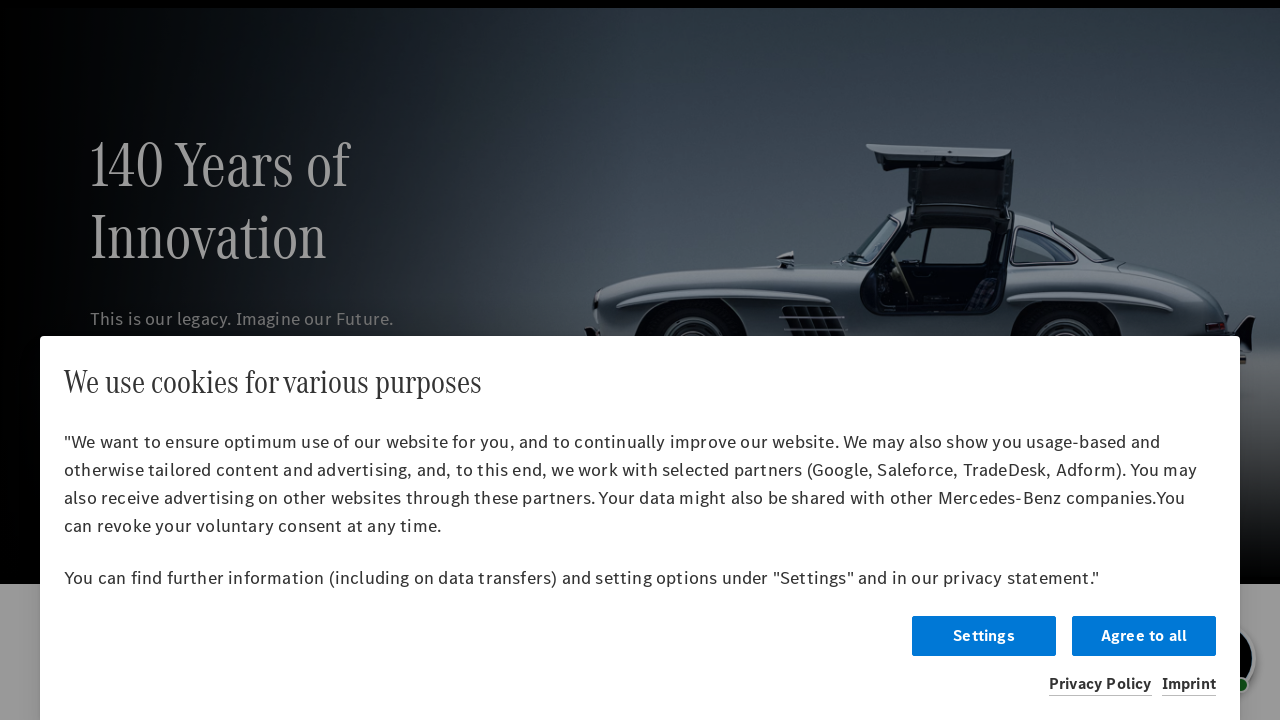

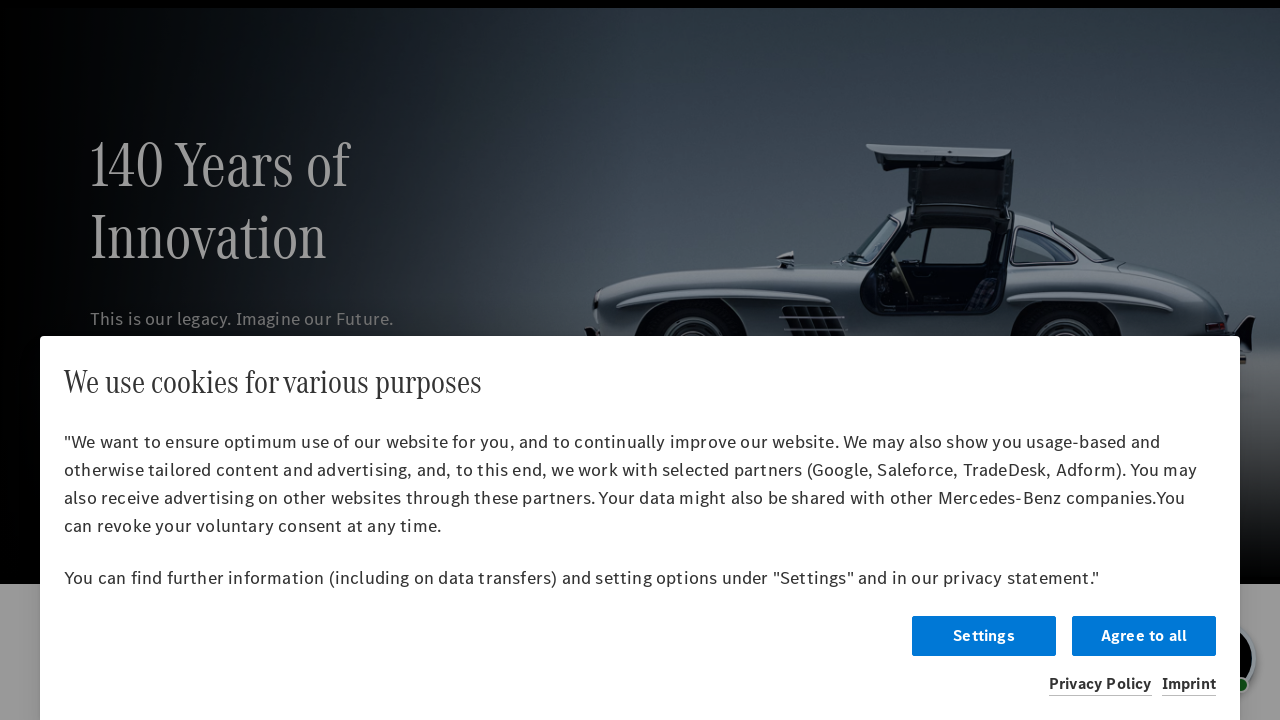